Tests checkbox handling by selecting the first 3 checkboxes, then unselecting all selected checkboxes

Starting URL: https://testautomationpractice.blogspot.com/

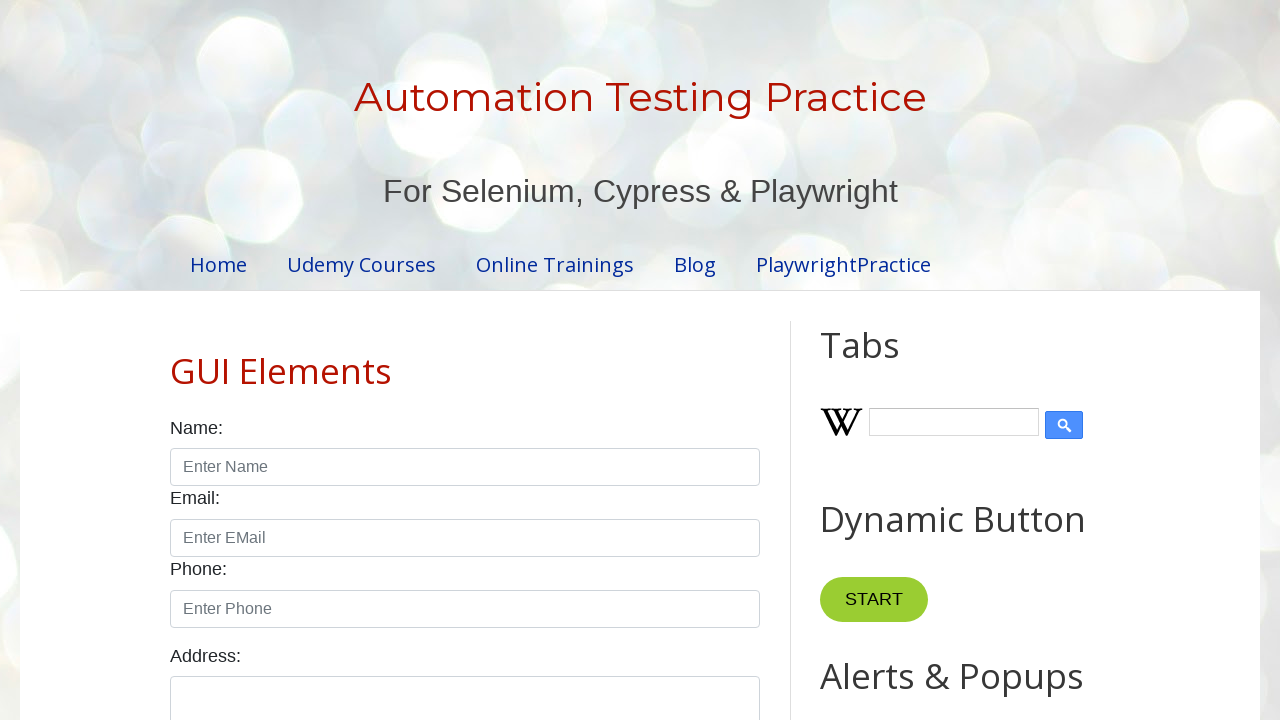

Navigated to test automation practice website
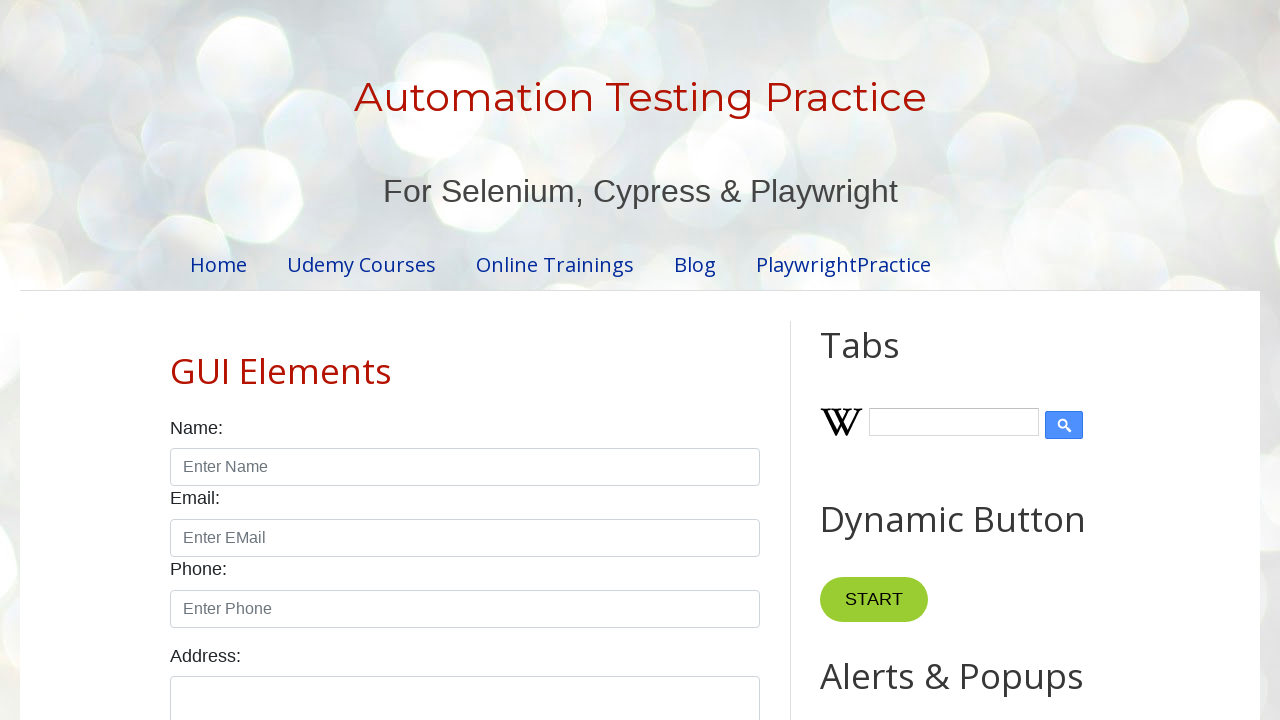

Located all checkboxes with class 'form-check-input'
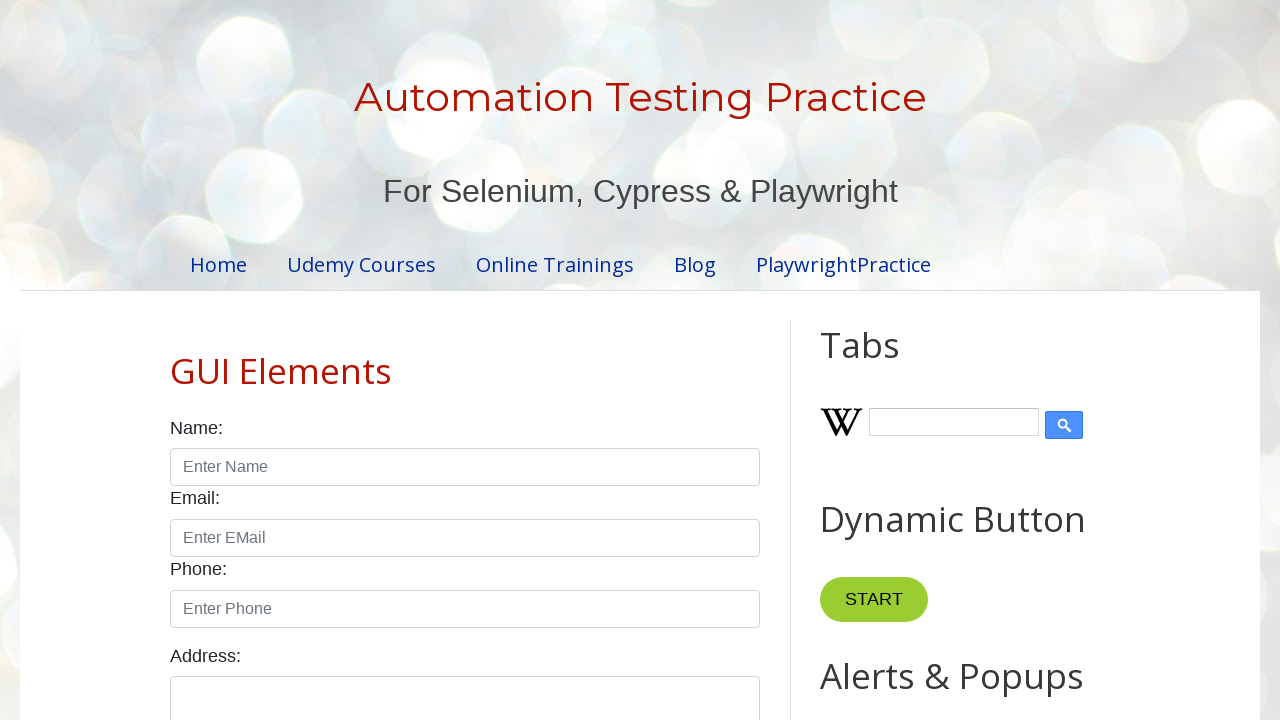

Selected checkbox 1 of the first 3 checkboxes at (176, 360) on xpath=//input[@class='form-check-input' and @type='checkbox'] >> nth=0
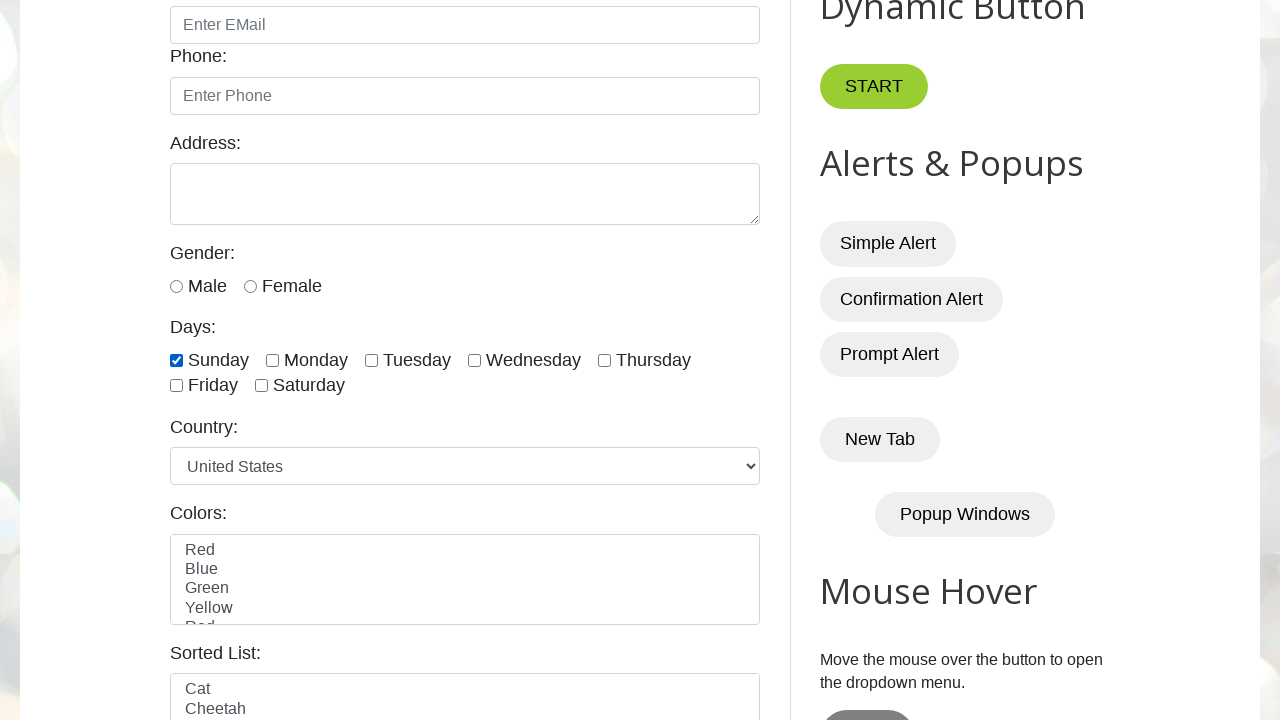

Selected checkbox 2 of the first 3 checkboxes at (272, 360) on xpath=//input[@class='form-check-input' and @type='checkbox'] >> nth=1
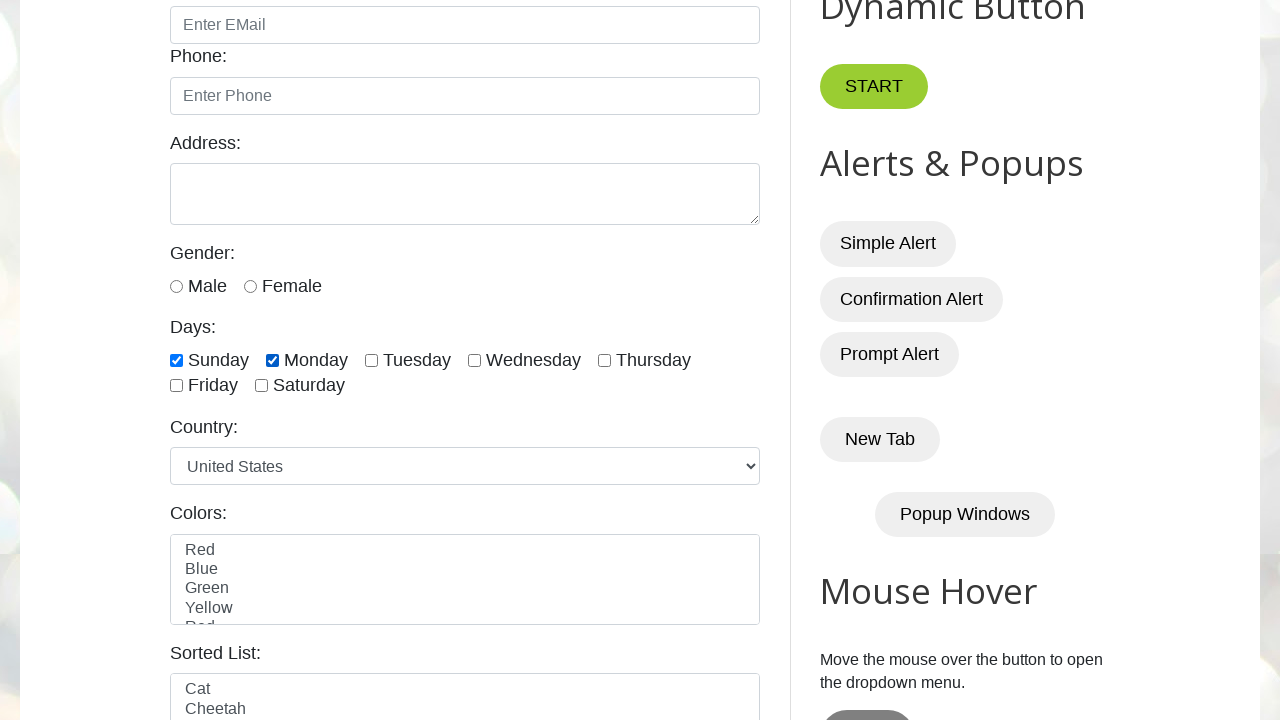

Selected checkbox 3 of the first 3 checkboxes at (372, 360) on xpath=//input[@class='form-check-input' and @type='checkbox'] >> nth=2
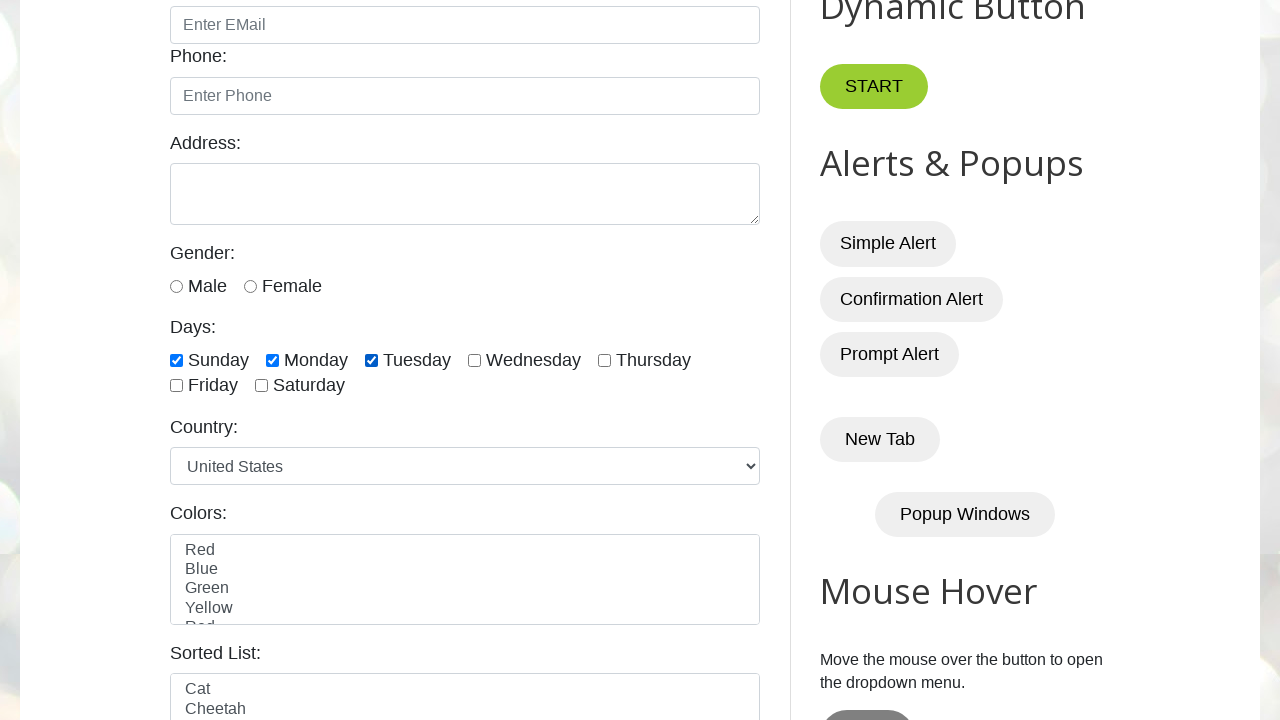

Waited for 5 seconds
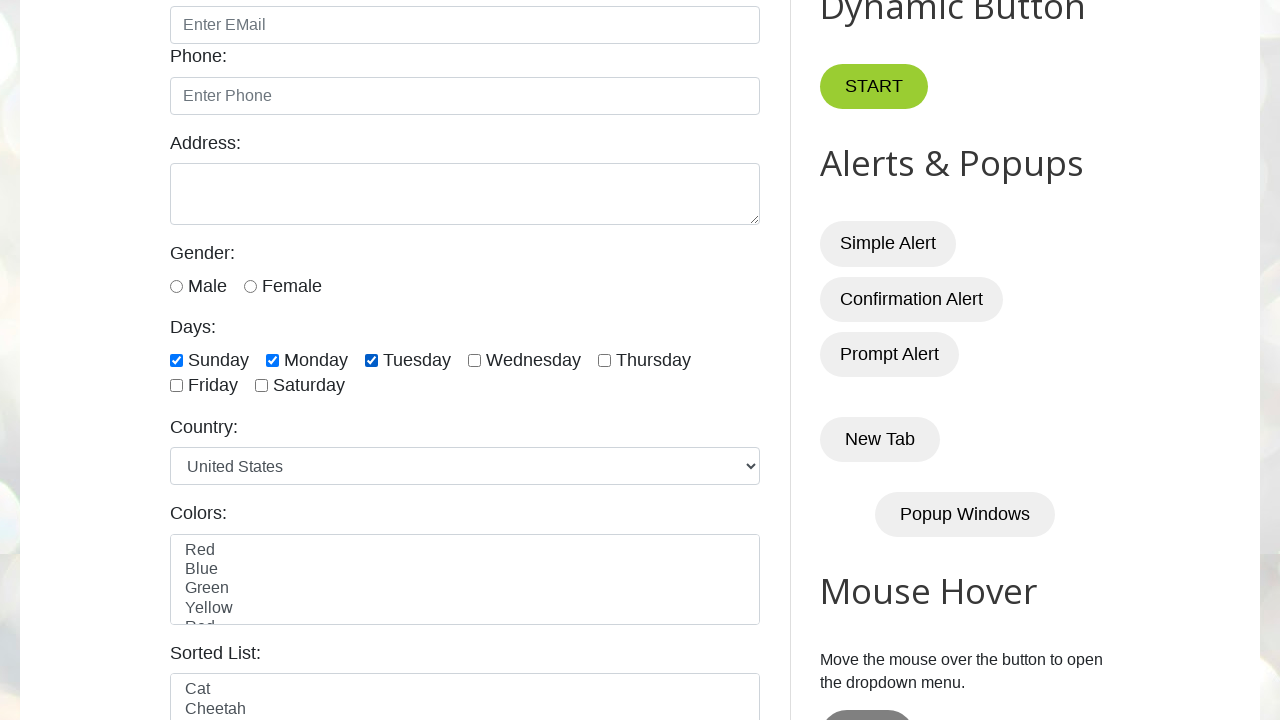

Unselected a checked checkbox at (176, 360) on xpath=//input[@class='form-check-input' and @type='checkbox'] >> nth=0
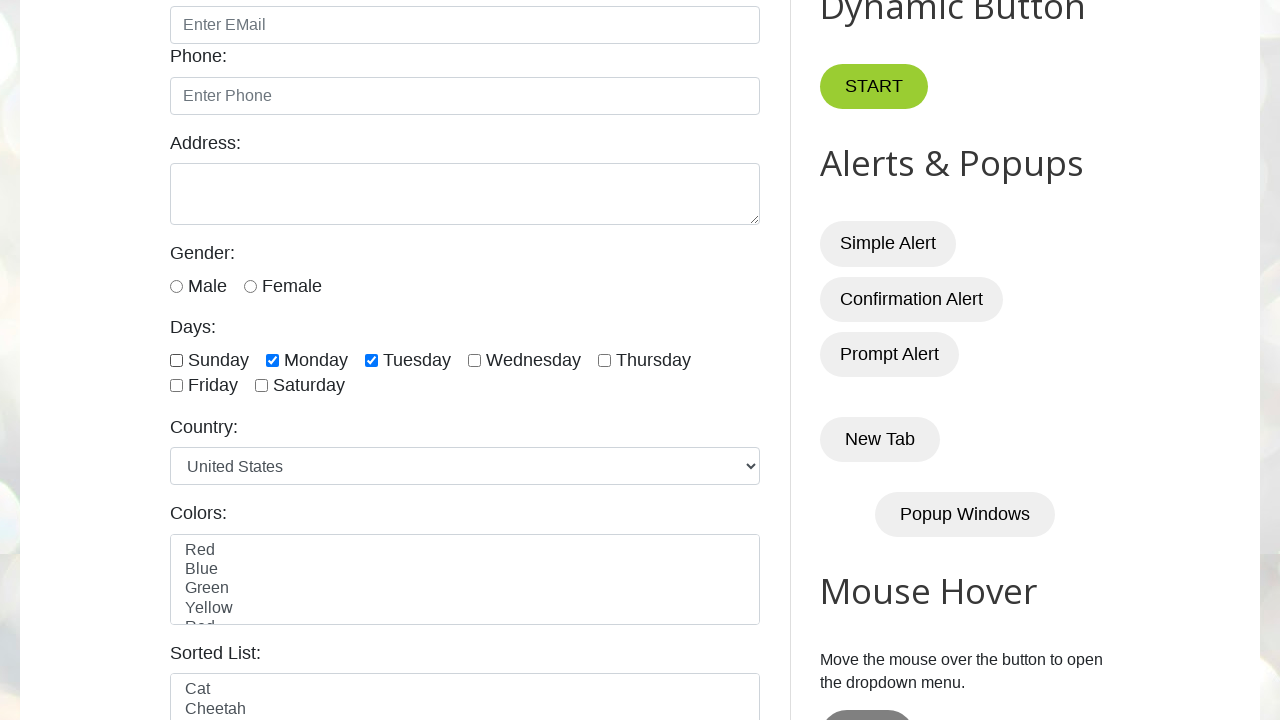

Unselected a checked checkbox at (272, 360) on xpath=//input[@class='form-check-input' and @type='checkbox'] >> nth=1
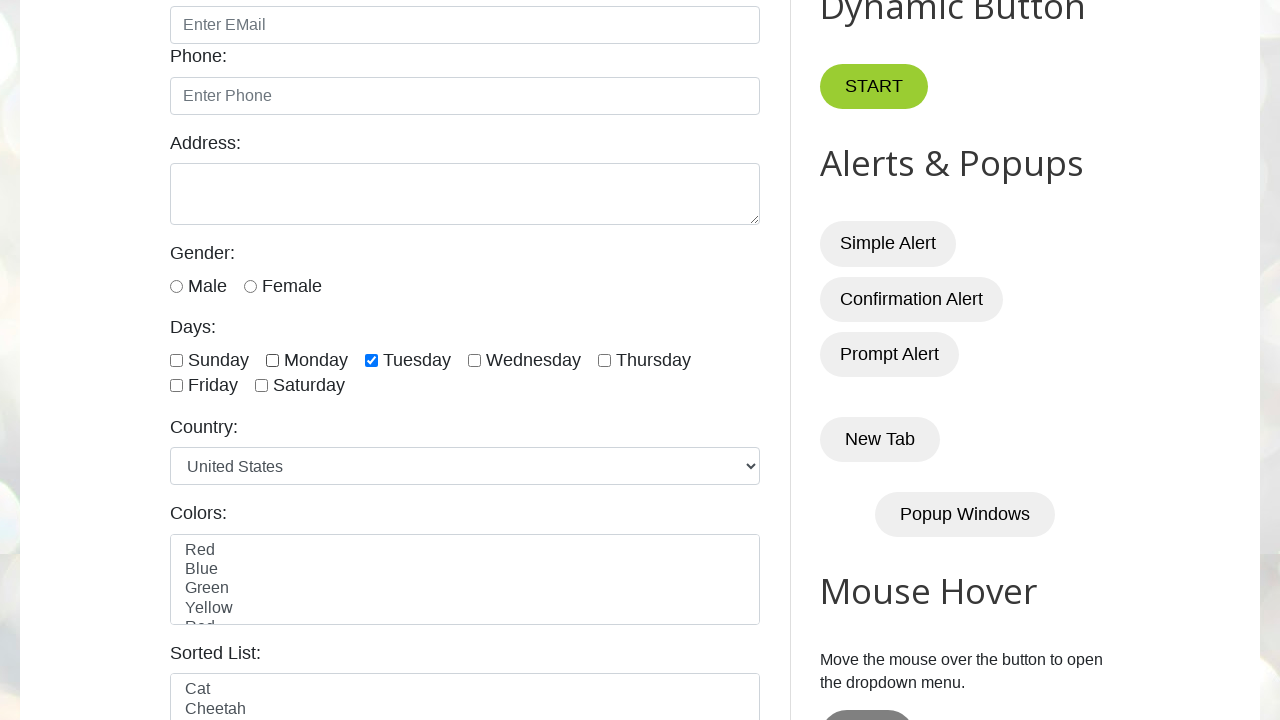

Unselected a checked checkbox at (372, 360) on xpath=//input[@class='form-check-input' and @type='checkbox'] >> nth=2
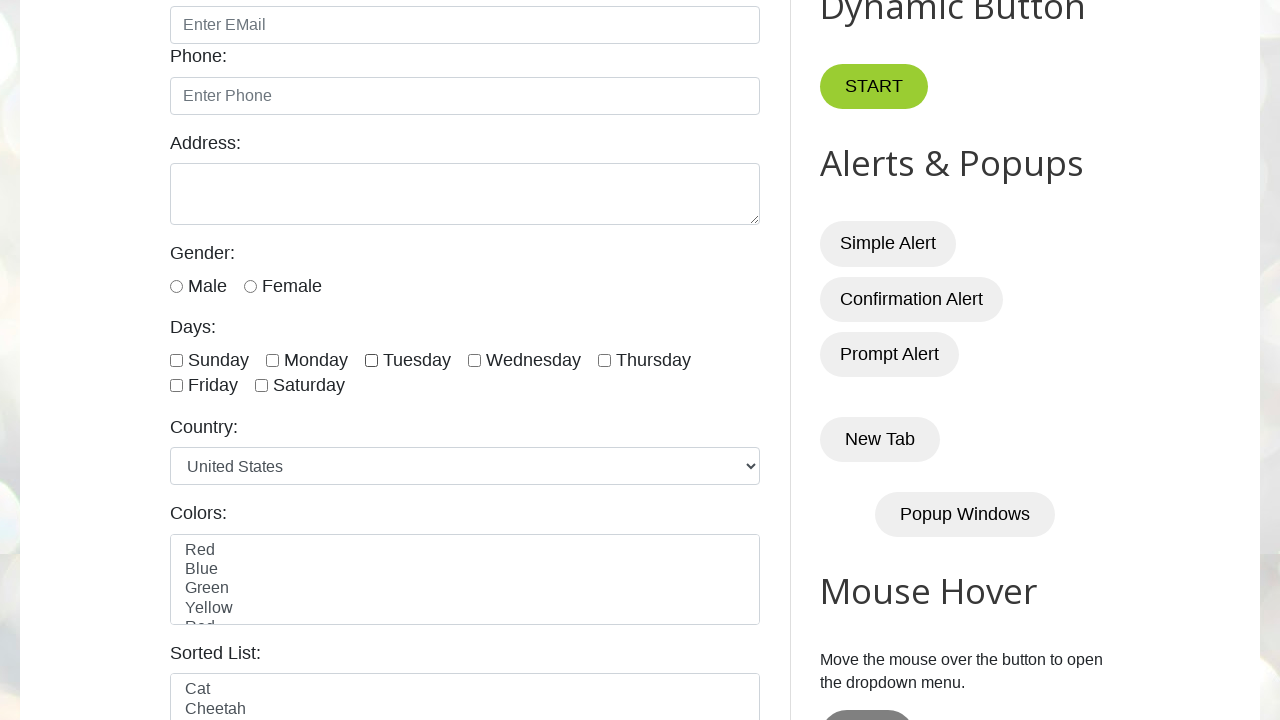

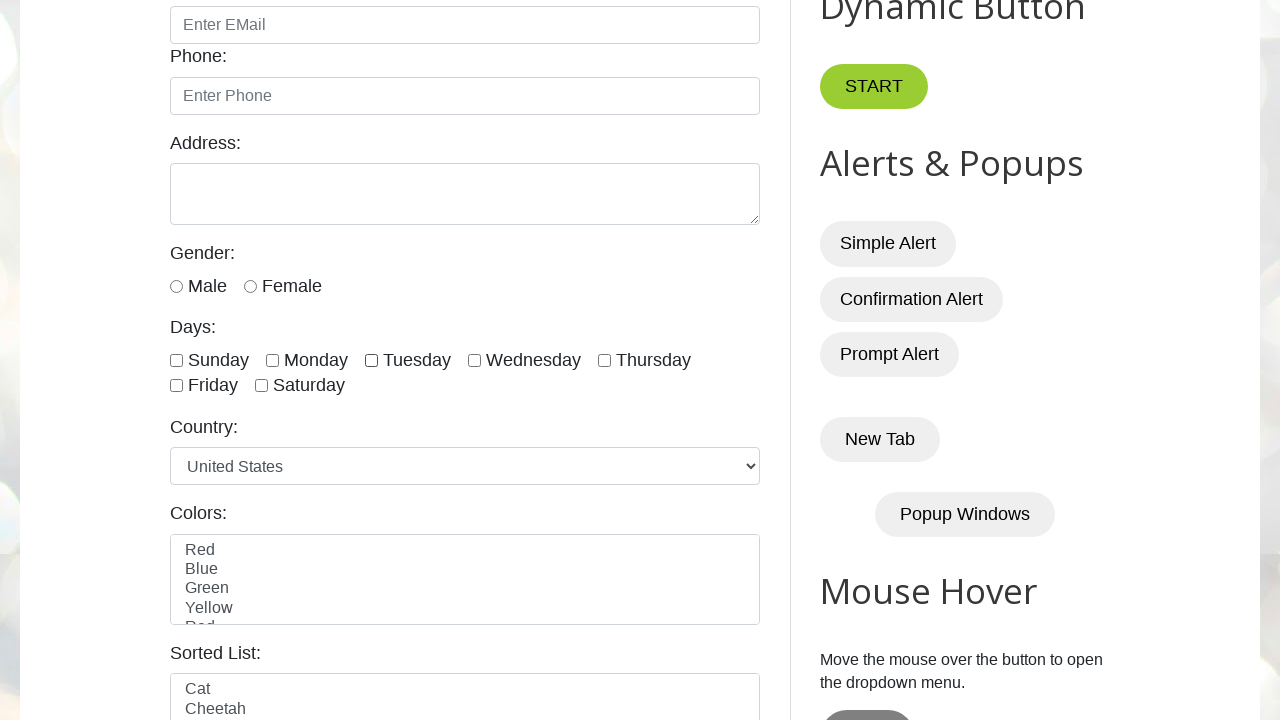